Tests removing a product from cart by first adding it, navigating to cart, and removing it

Starting URL: https://atid.store/product/anchor-bracelet/

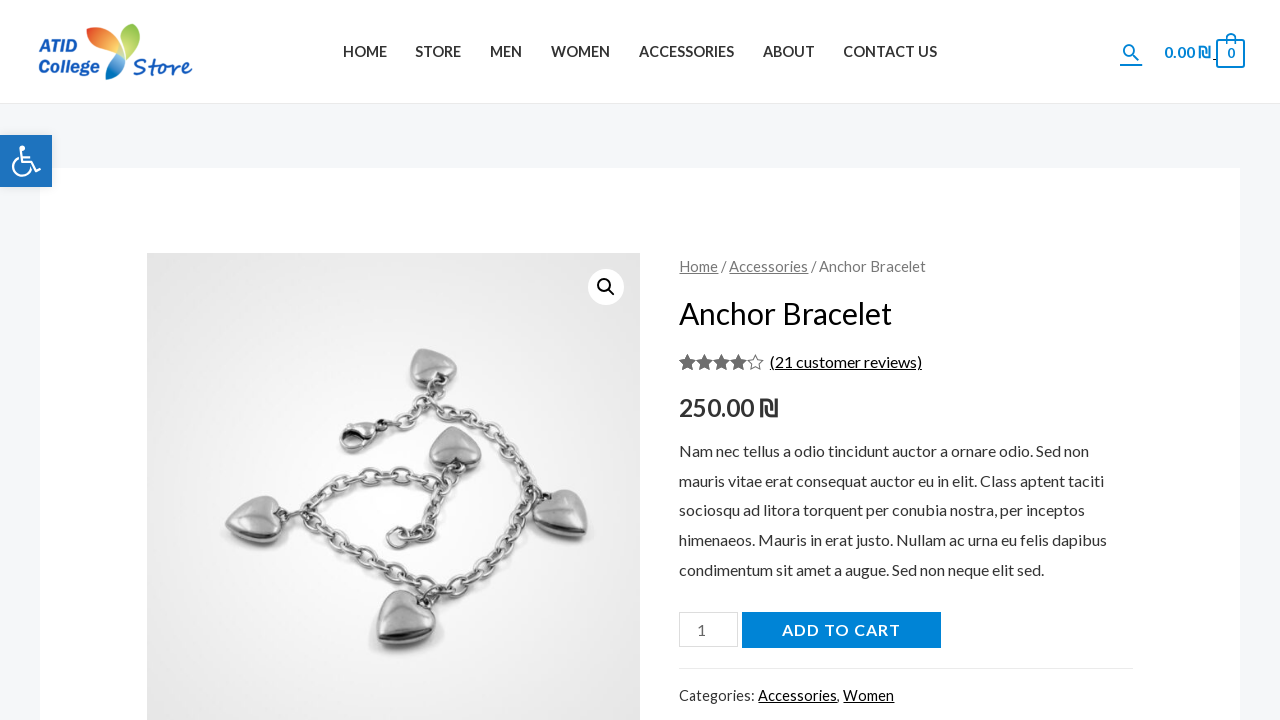

Clicked 'Add to Cart' button on Anchor Bracelet product page at (841, 630) on button.single_add_to_cart_button
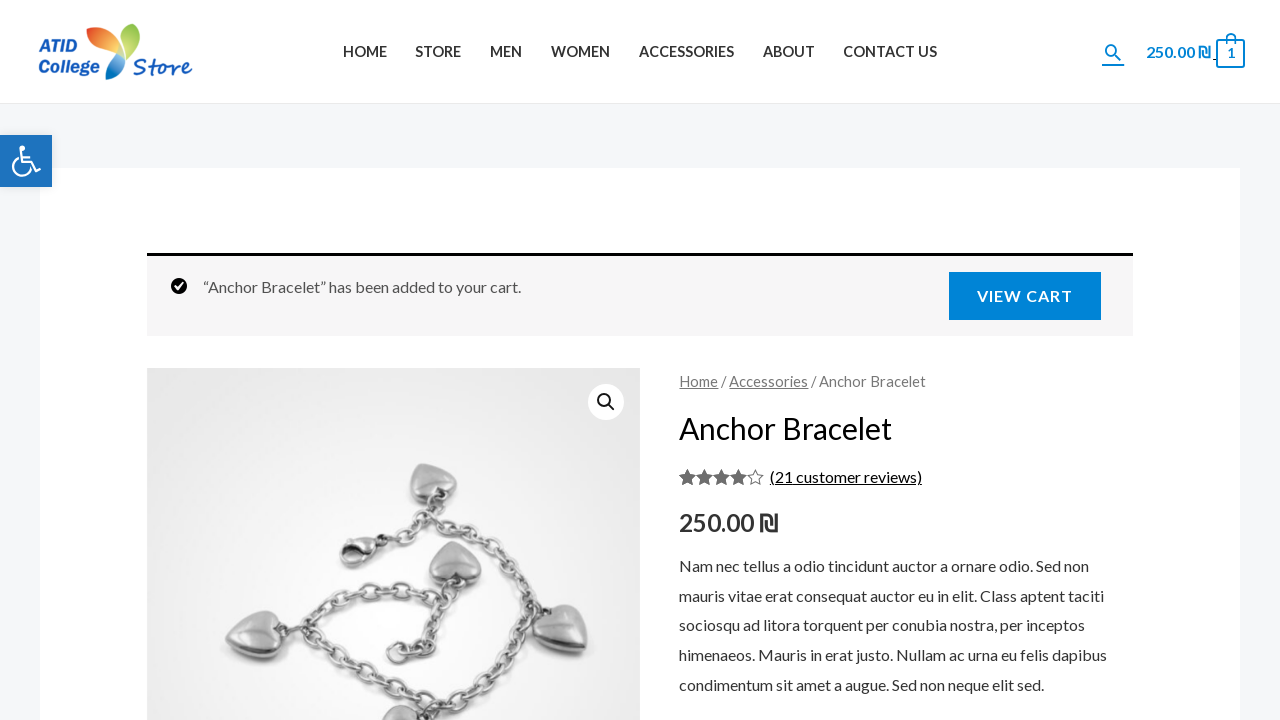

Navigated to cart page
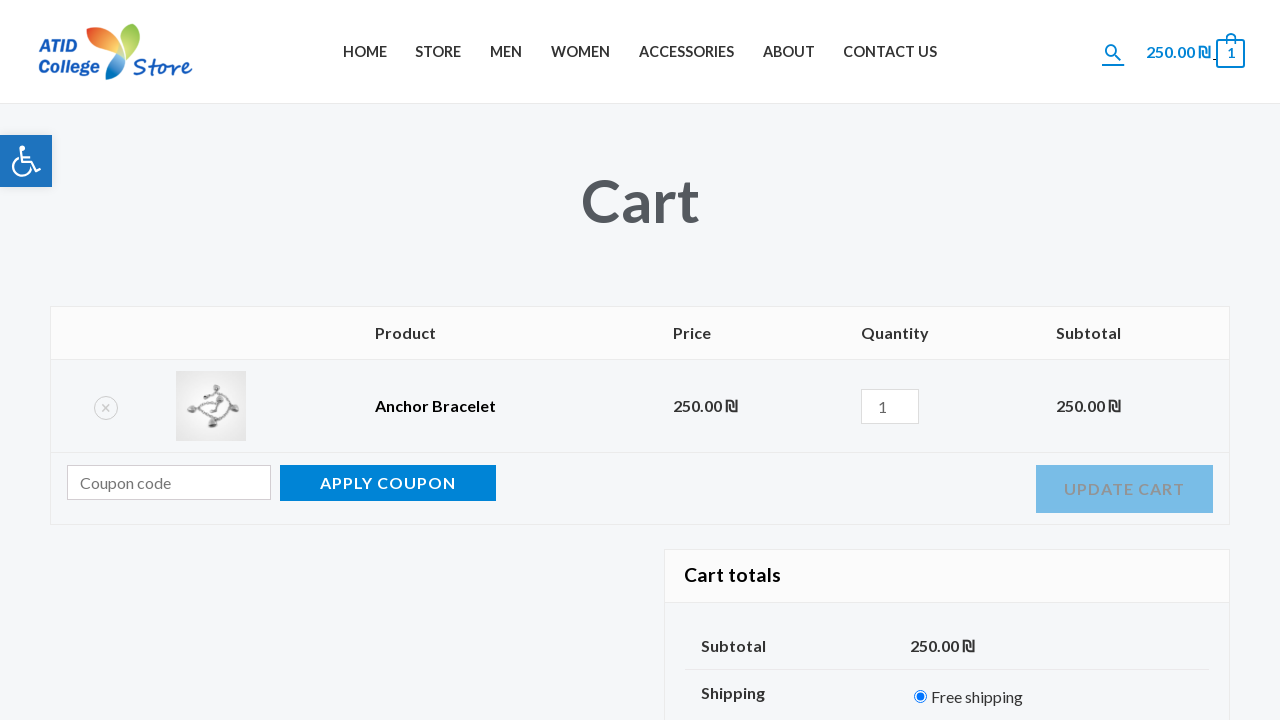

Clicked remove button to remove product from cart at (106, 408) on a.remove
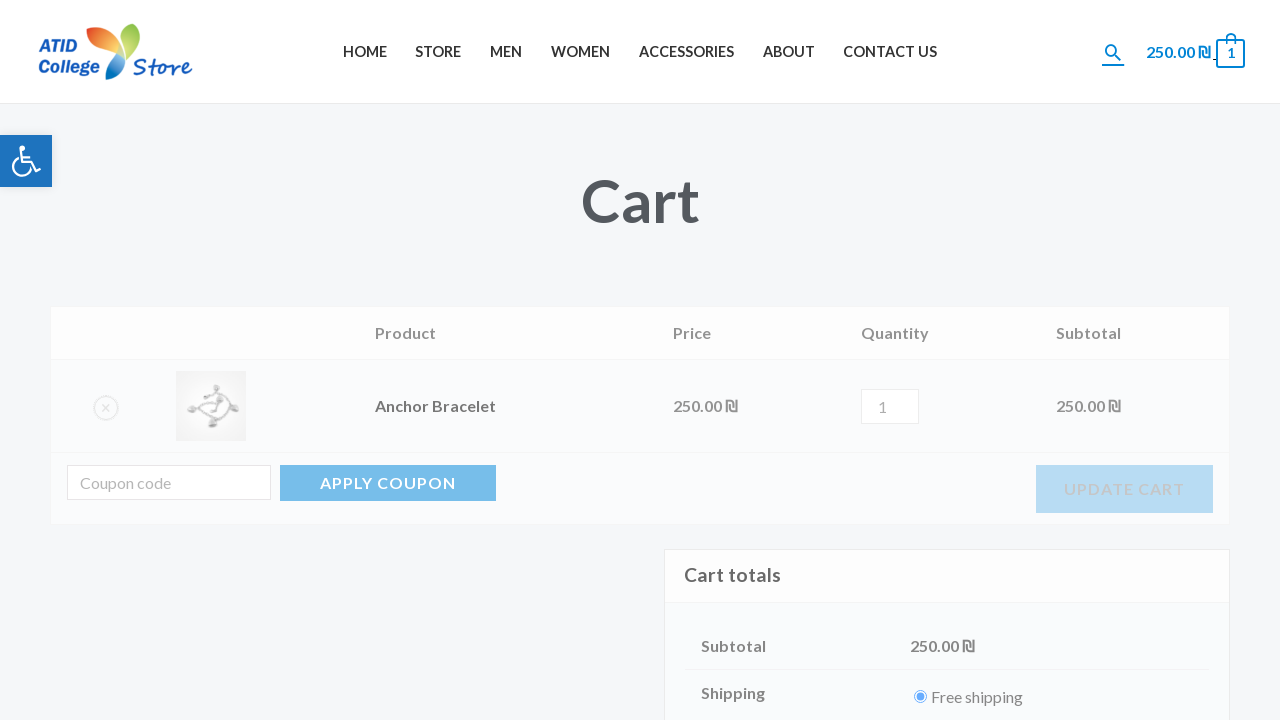

Waited for cart removal to process
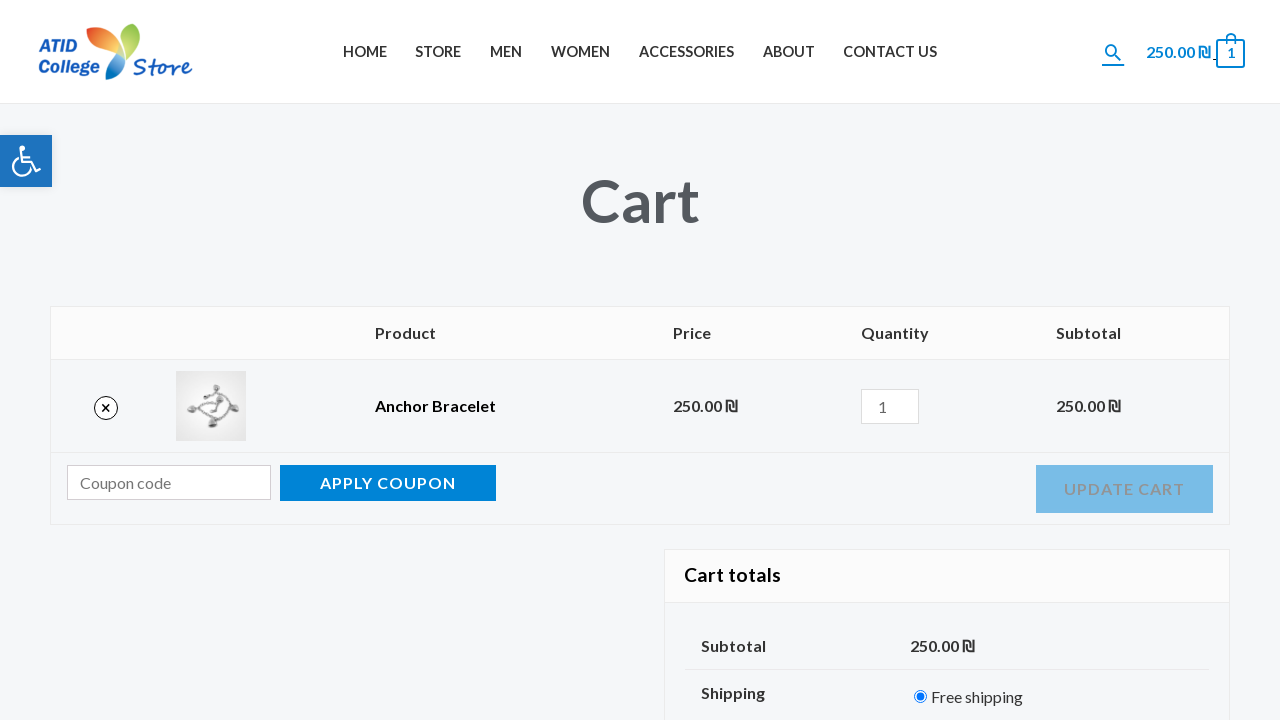

Located proceed to checkout button
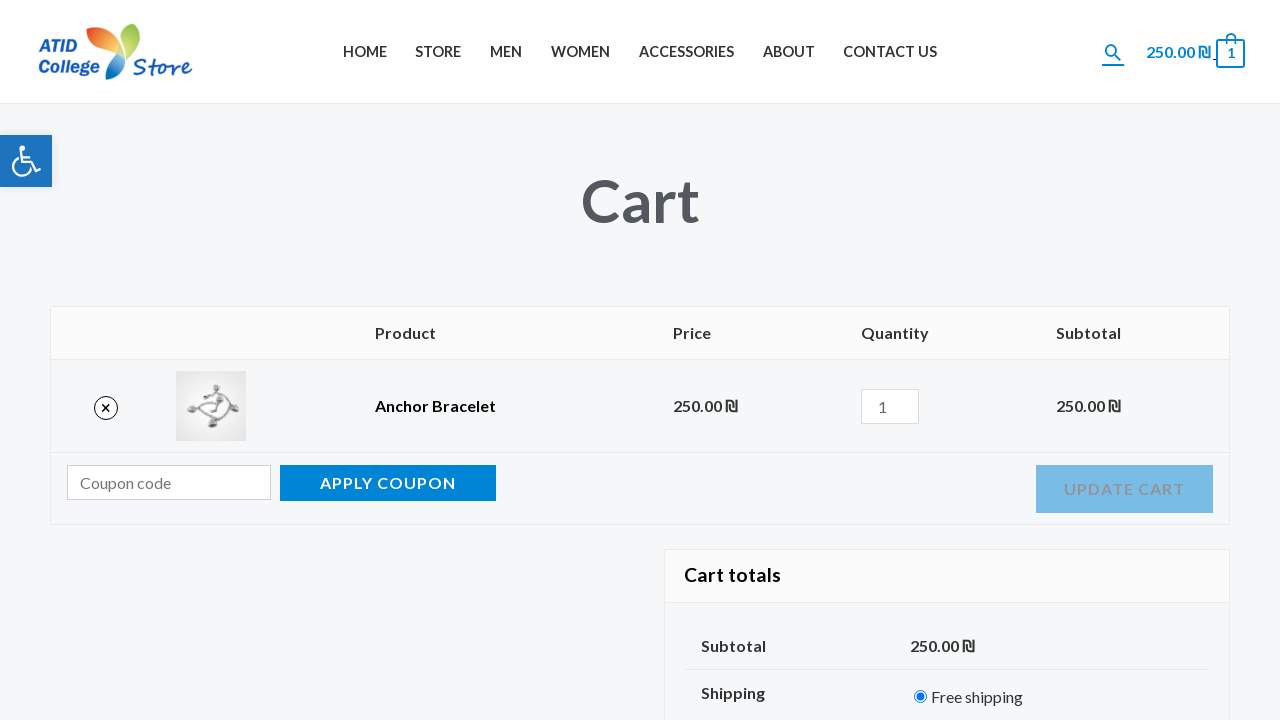

TEST FAILED - Proceed to checkout button exists, cart is not empty
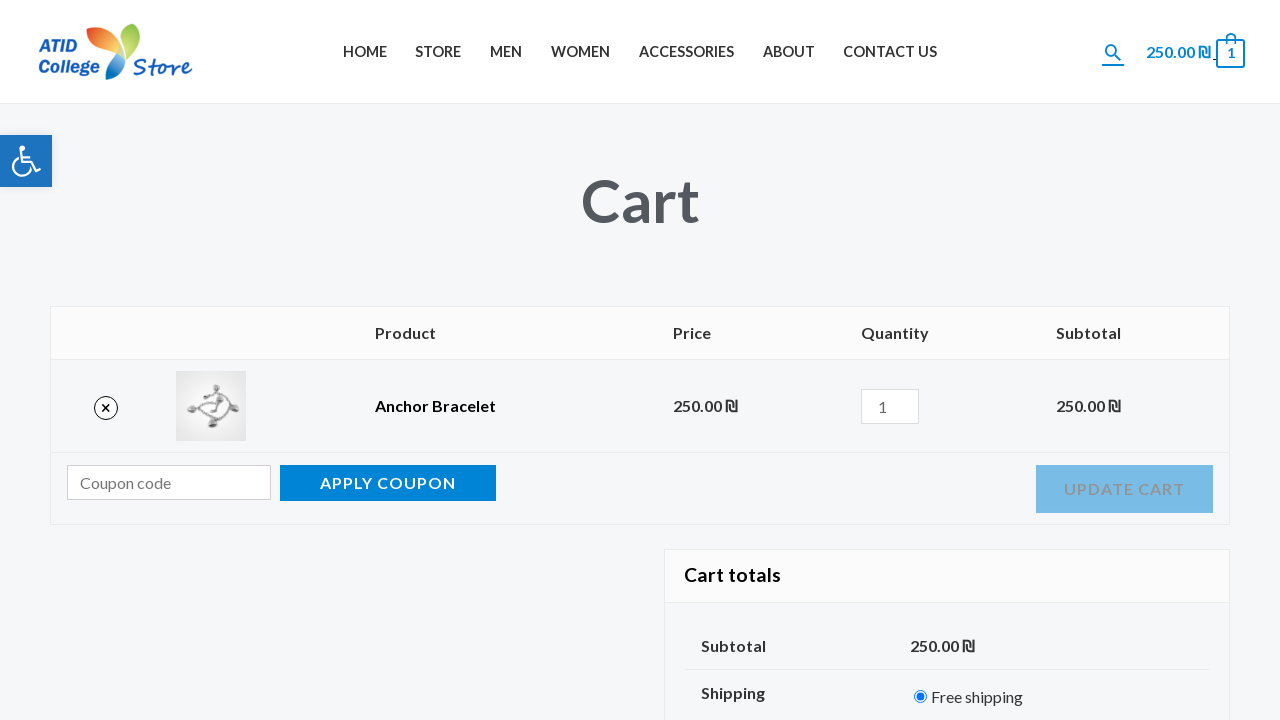

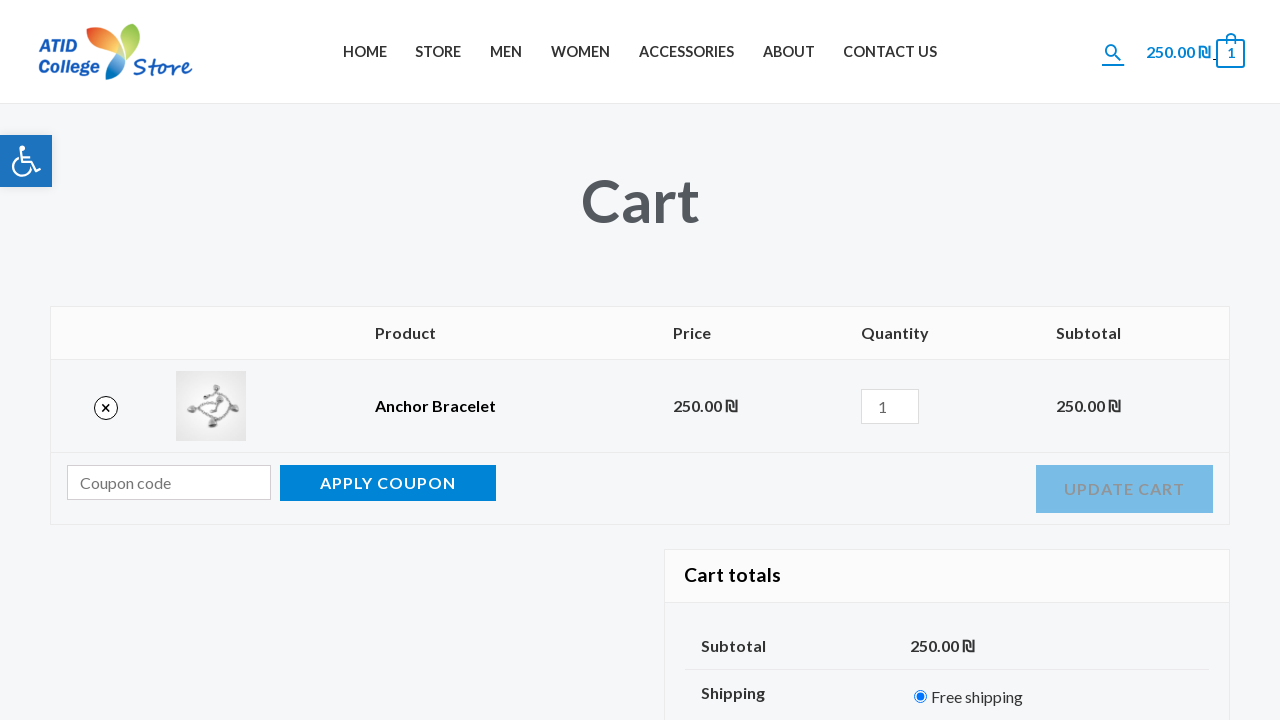